Navigates to the Time and Date world clock page and verifies that the world clock table is loaded and displays city/time information.

Starting URL: https://www.timeanddate.com/worldclock/

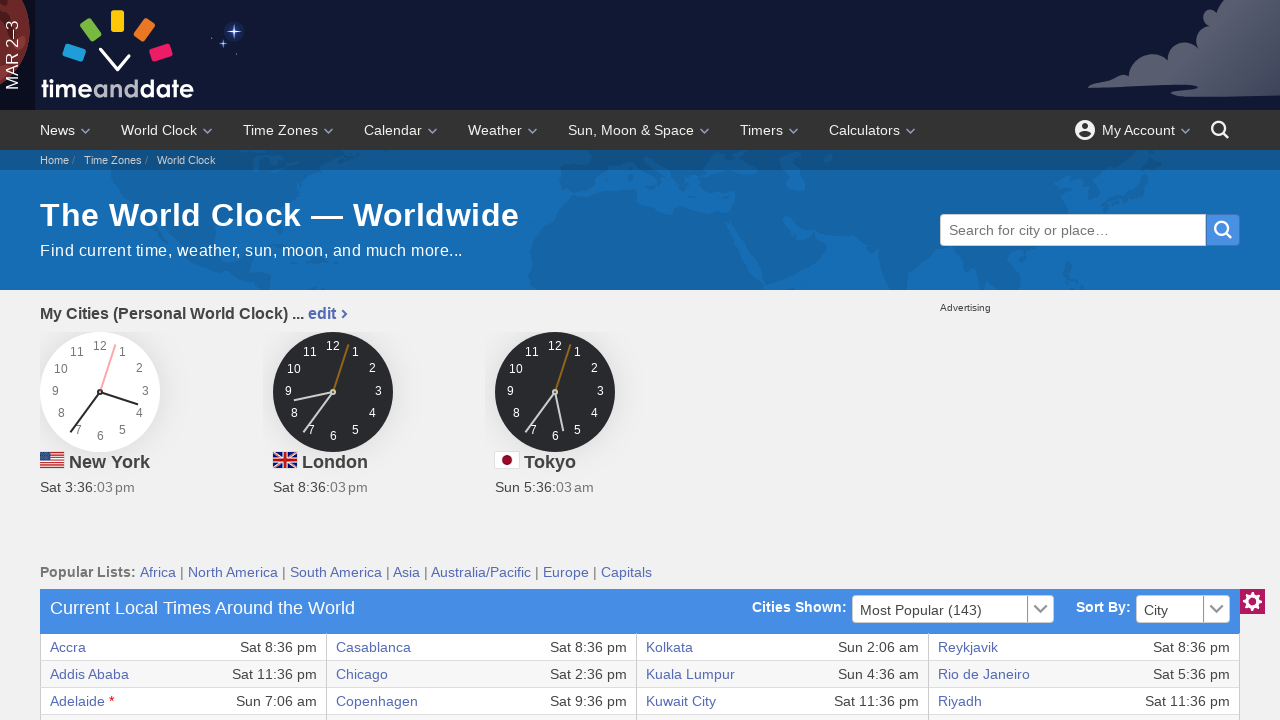

World clock table loaded with rows visible
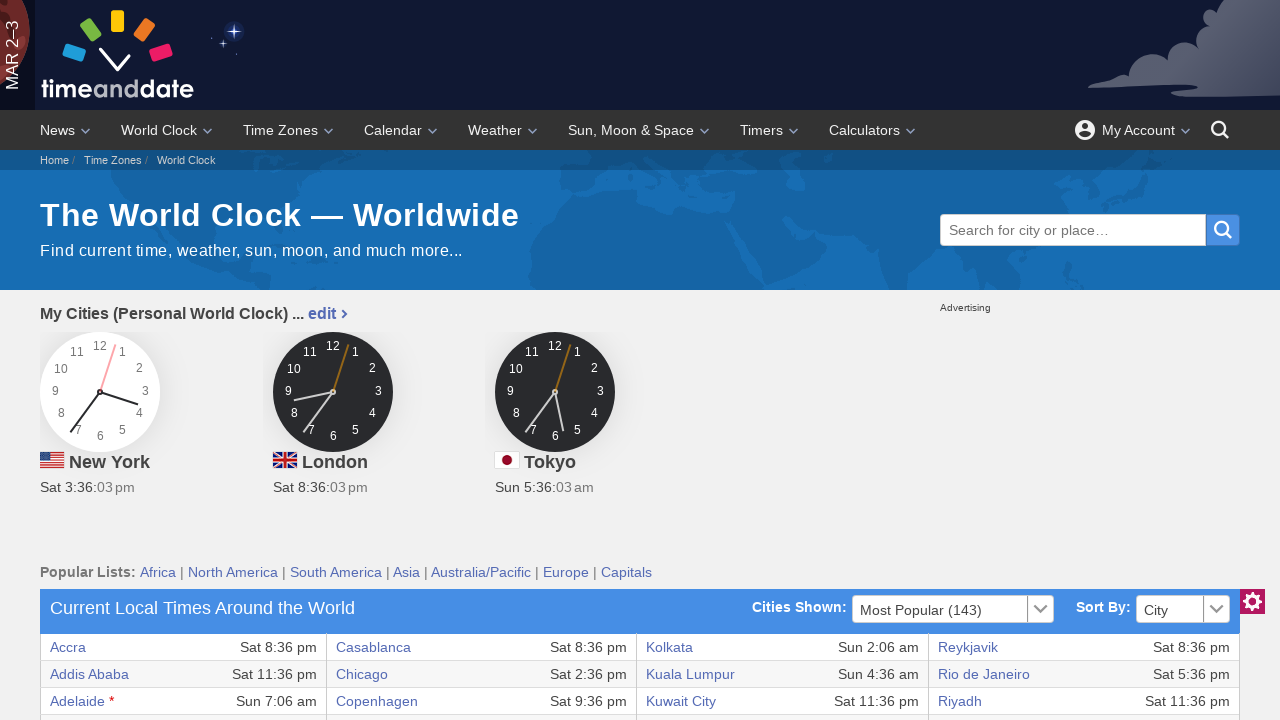

First row of table contains city/time data
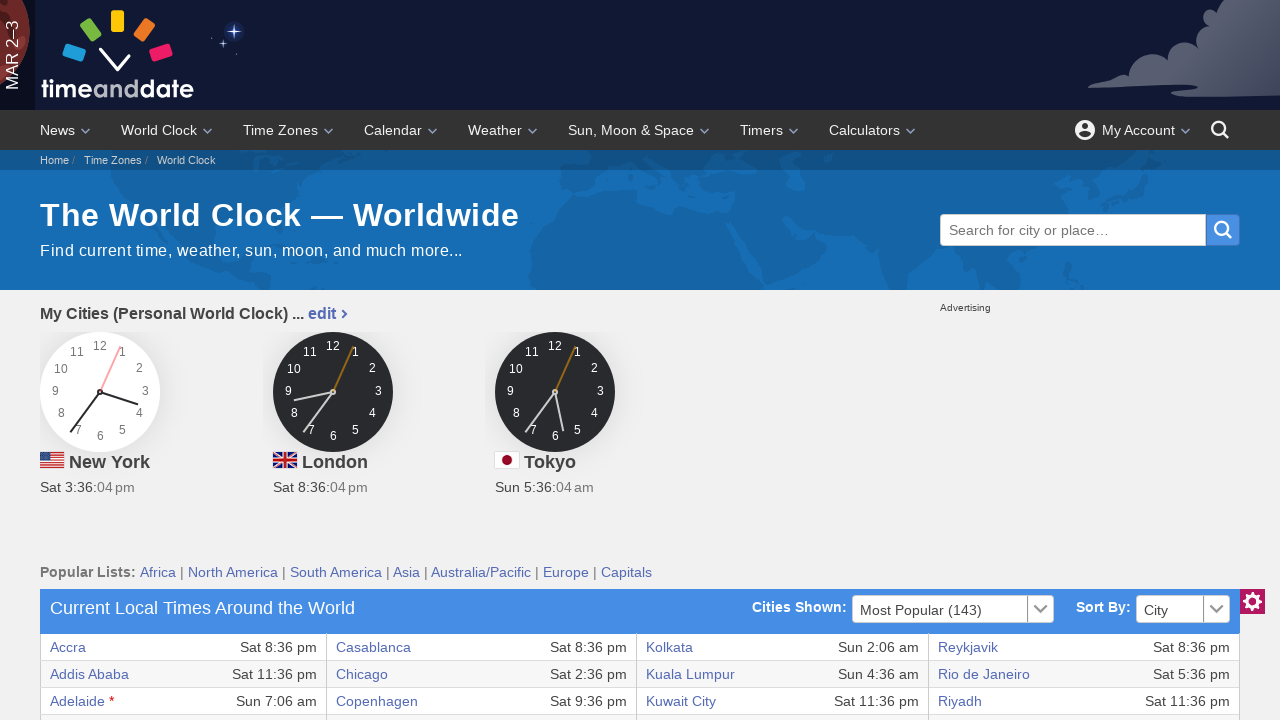

First cell of world clock table is visible
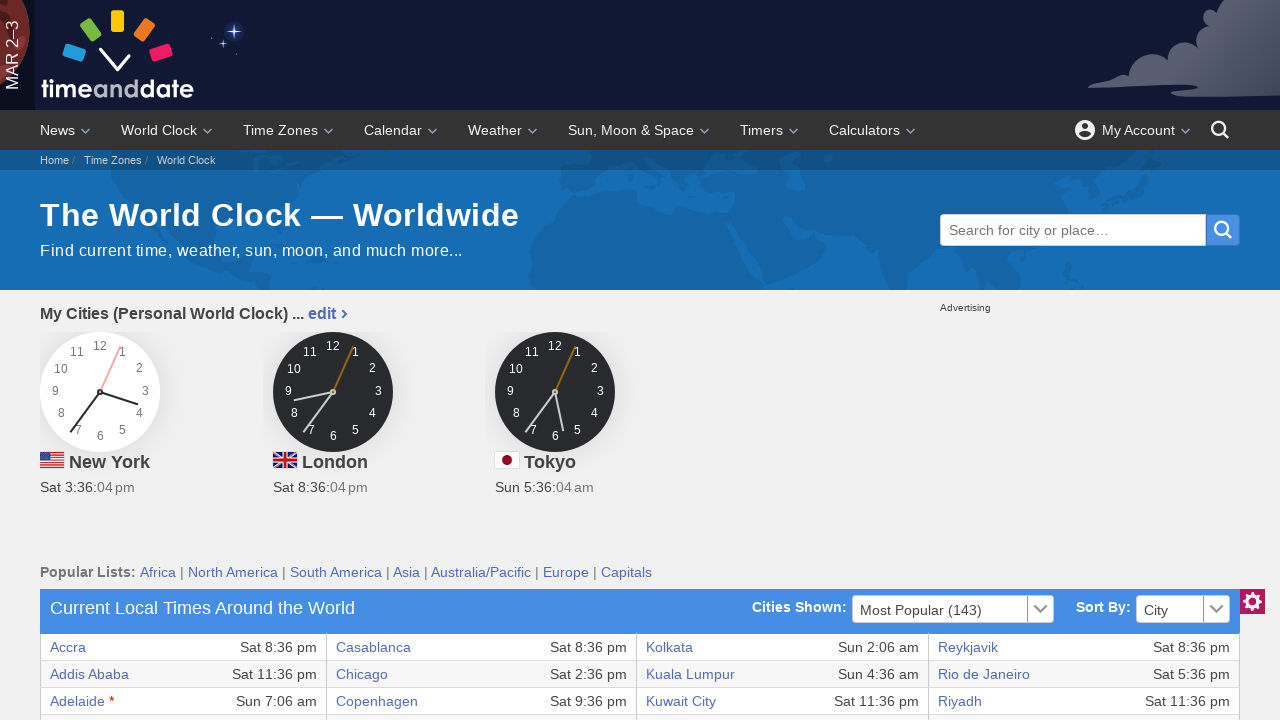

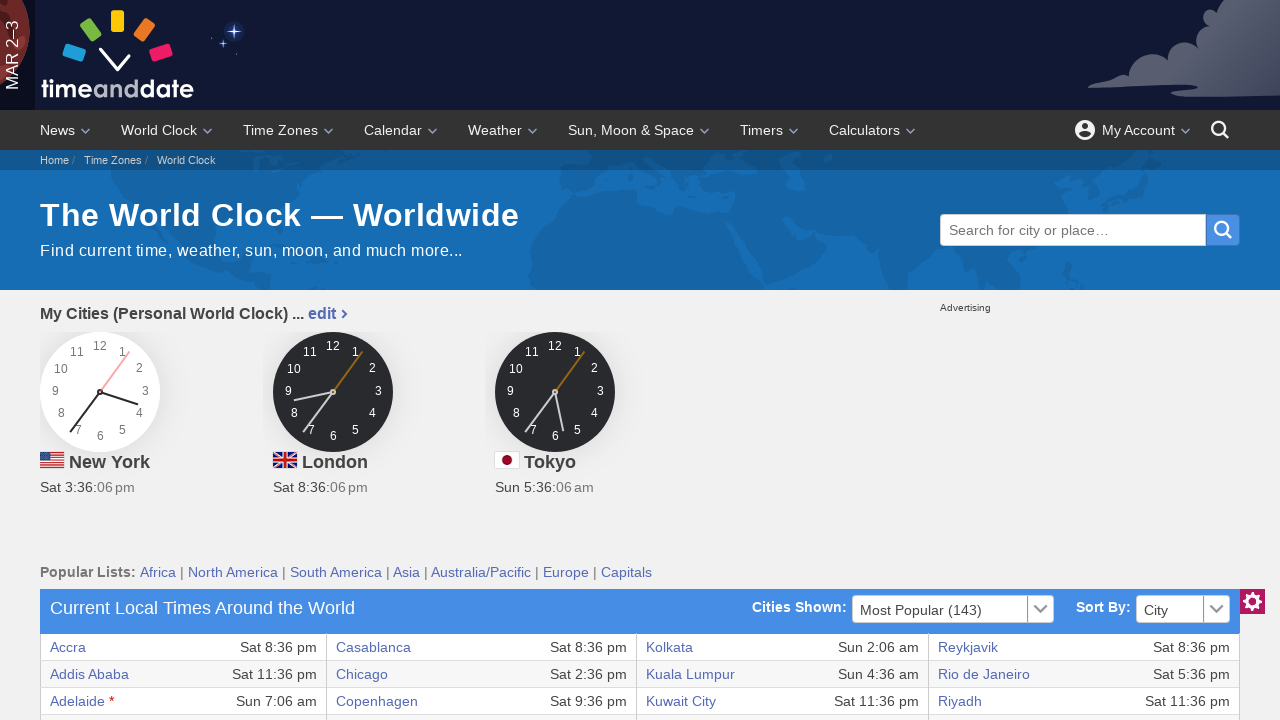